Tests radio button functionality by navigating to a radio buttons practice page and selecting various color and sports options

Starting URL: https://practice.expandtesting.com/

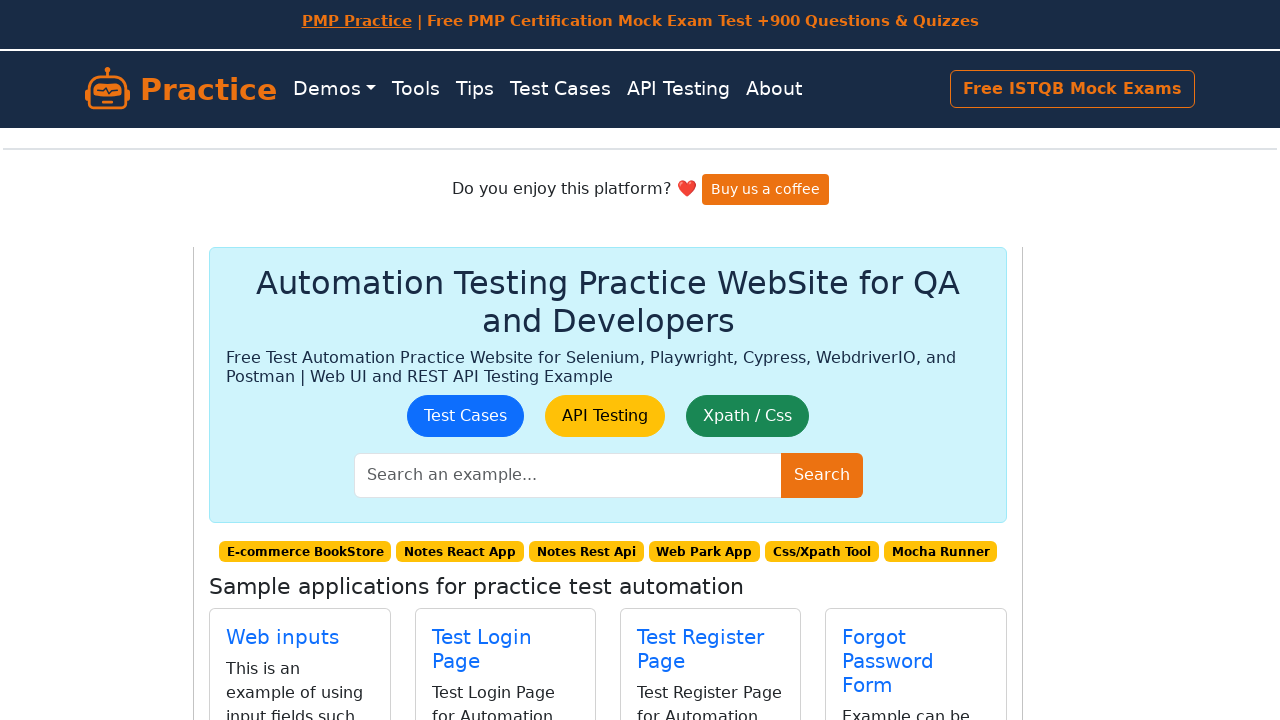

Clicked the Radio Buttons link to navigate to radio buttons practice page at (502, 400) on a.my-link[href="/radio-buttons"]
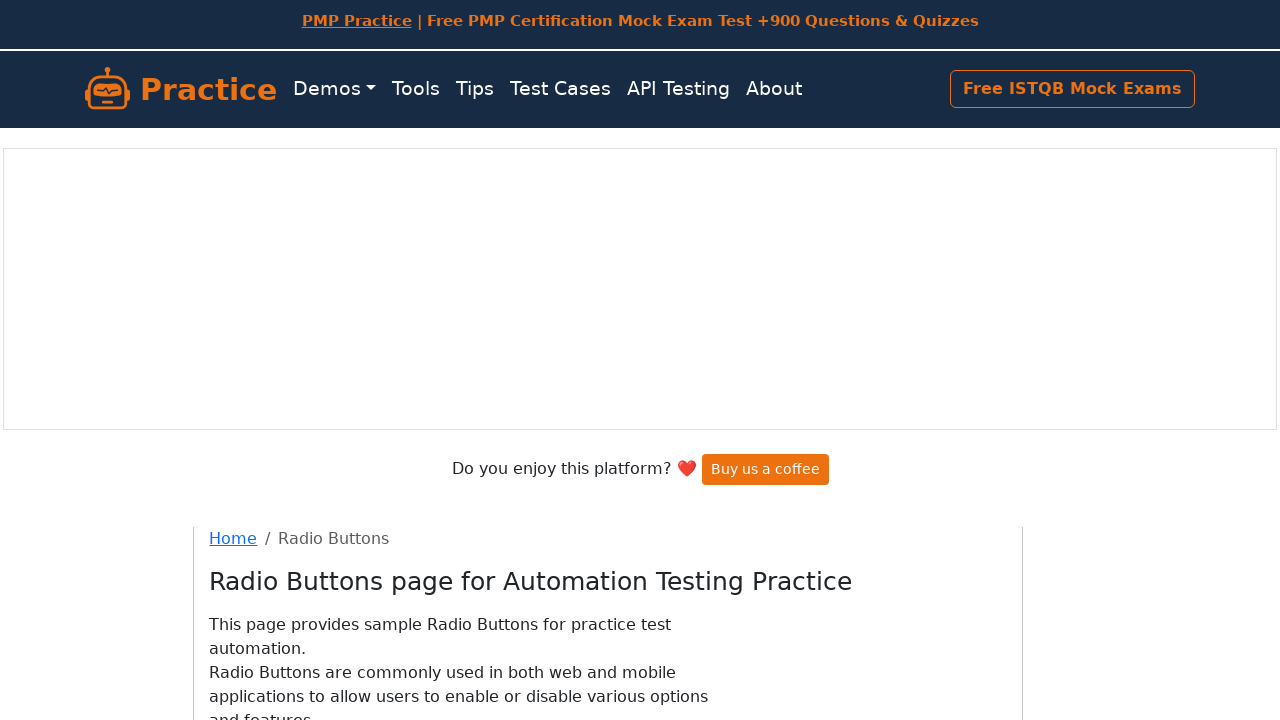

Radio buttons page loaded and color options are available
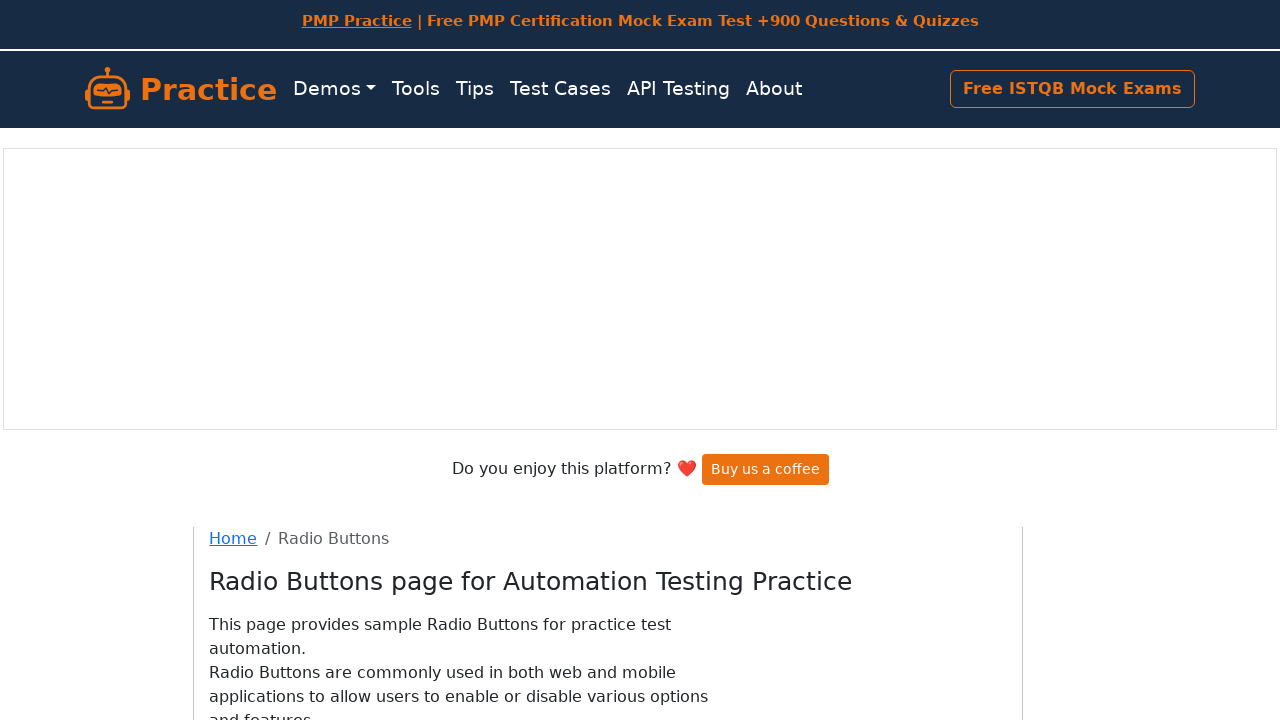

Selected Blue color radio button at (250, 400) on input[type="radio"][value="blue"]
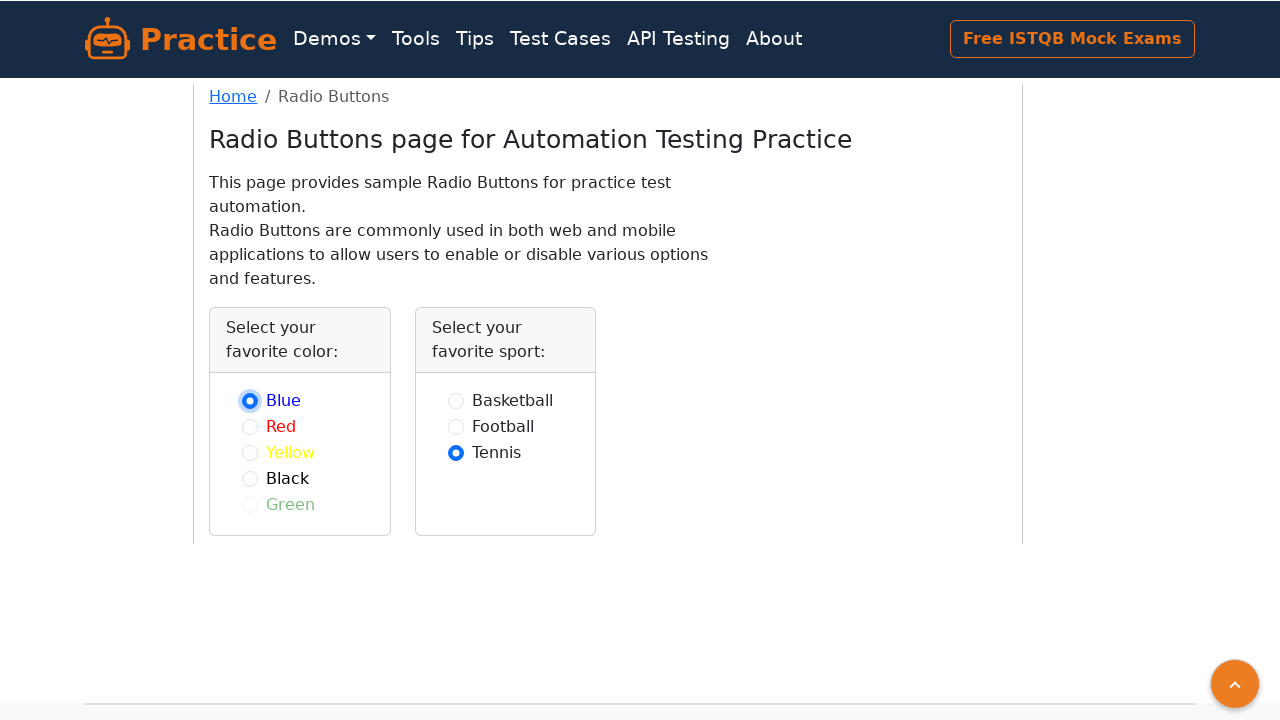

Selected Yellow color radio button at (250, 452) on input[type="radio"][value="yellow"]
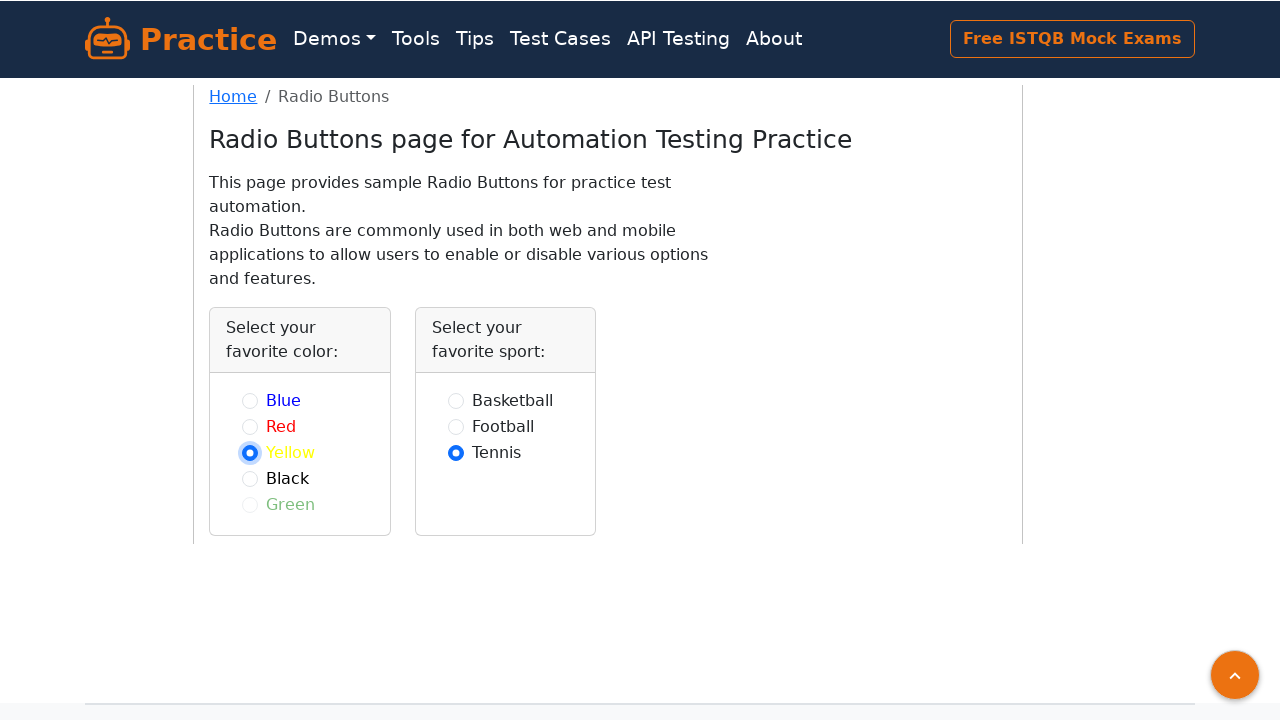

Selected Black color radio button at (250, 478) on input[type="radio"][value="black"]
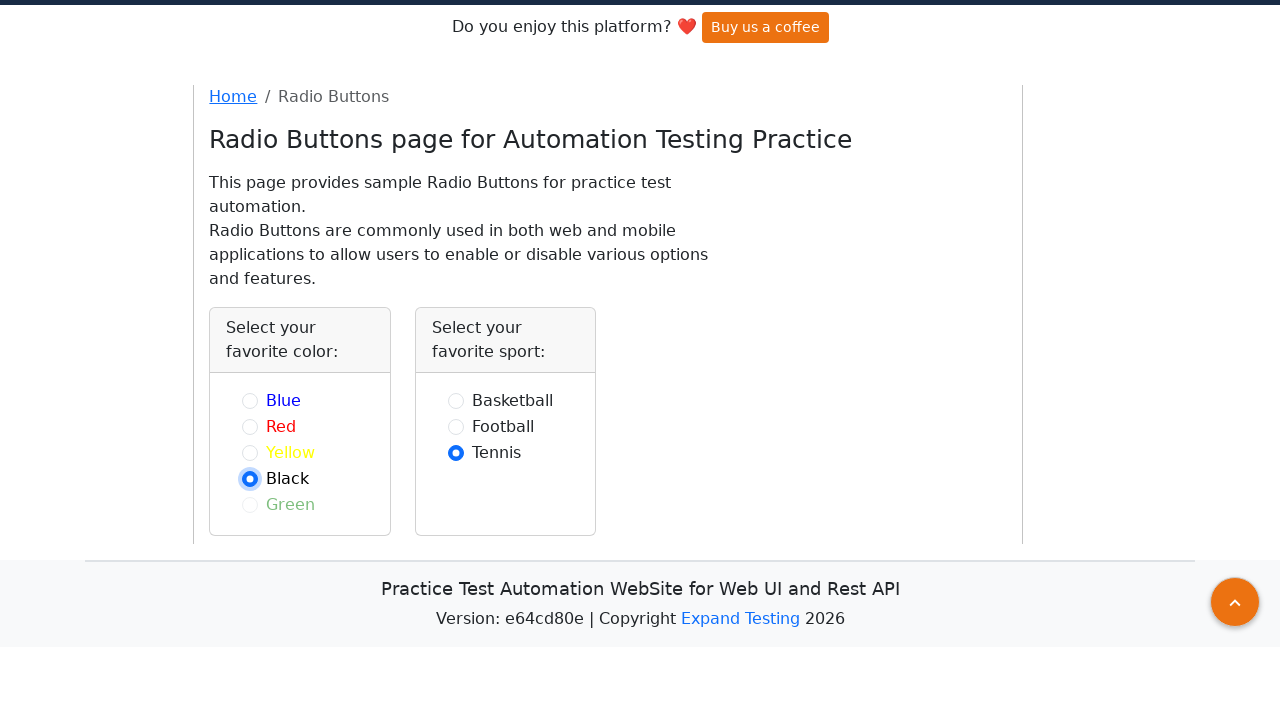

Selected Red color radio button at (250, 500) on input[type="radio"][value="red"]
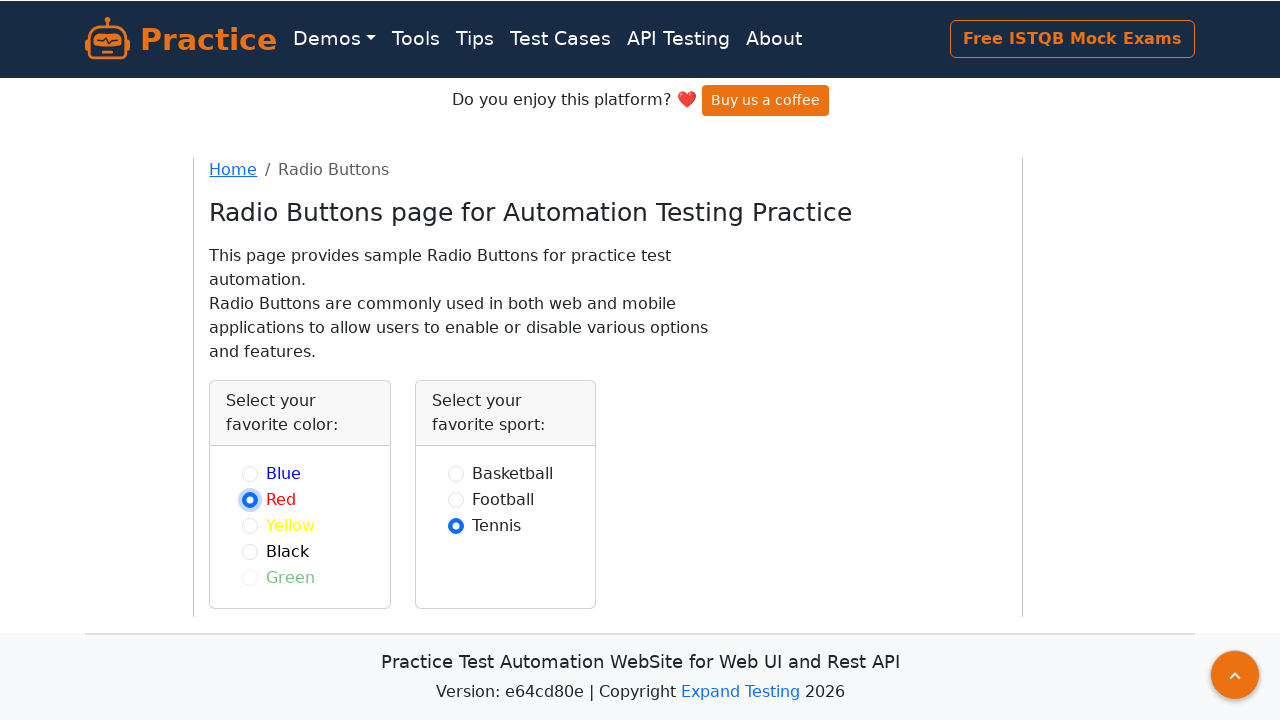

Selected Football sports radio button at (456, 500) on input[type="radio"][value="football"]
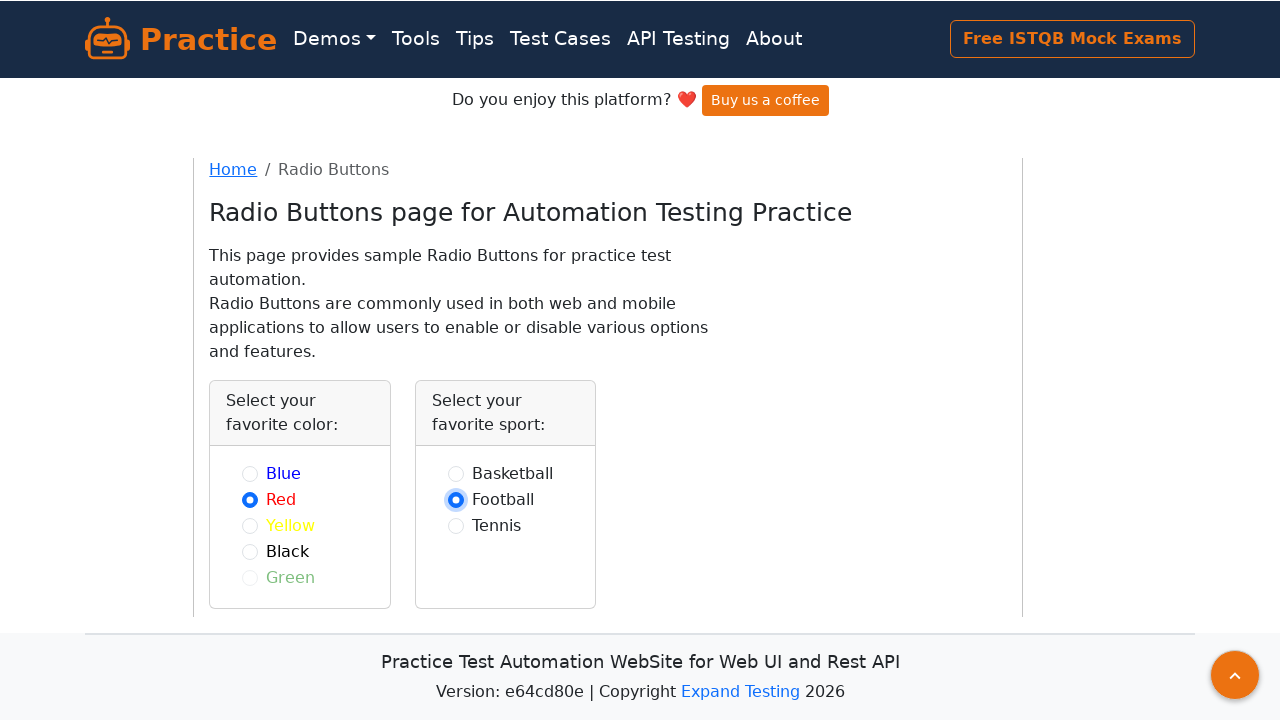

Selected Basketball sports radio button at (456, 474) on input[type="radio"][value="basketball"]
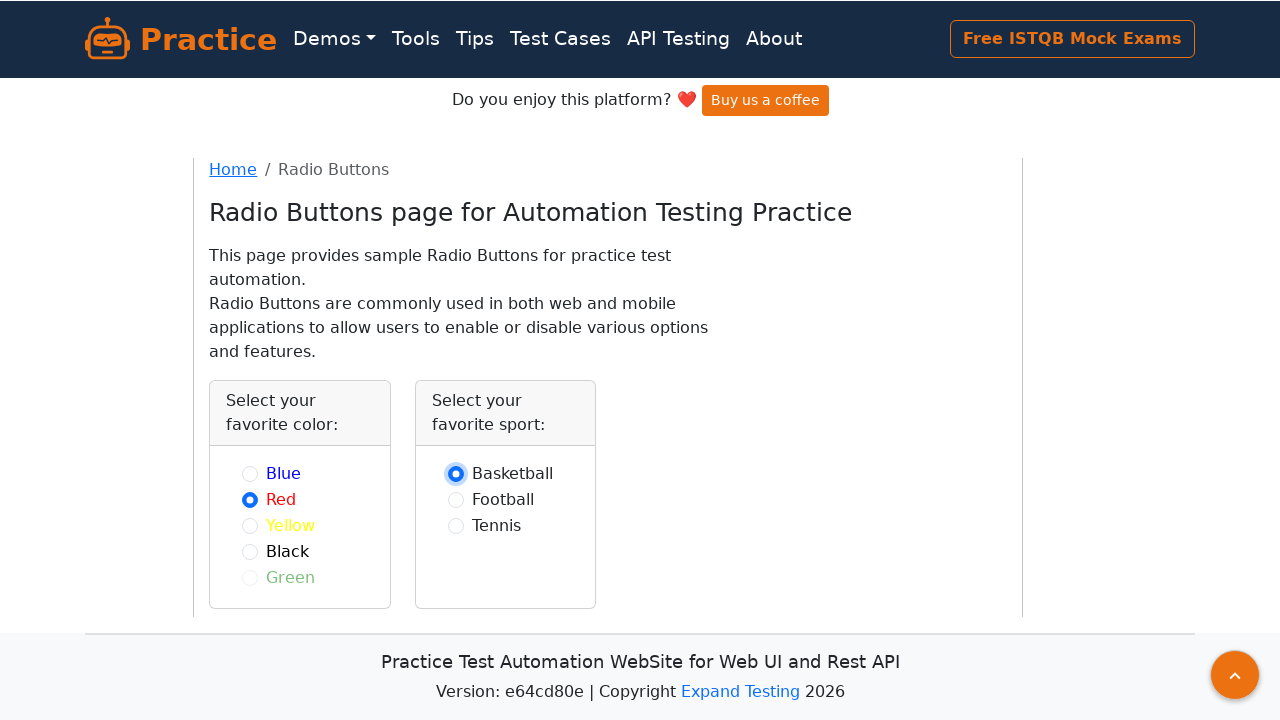

Selected Tennis sports radio button at (456, 526) on input[type="radio"][value="tennis"]
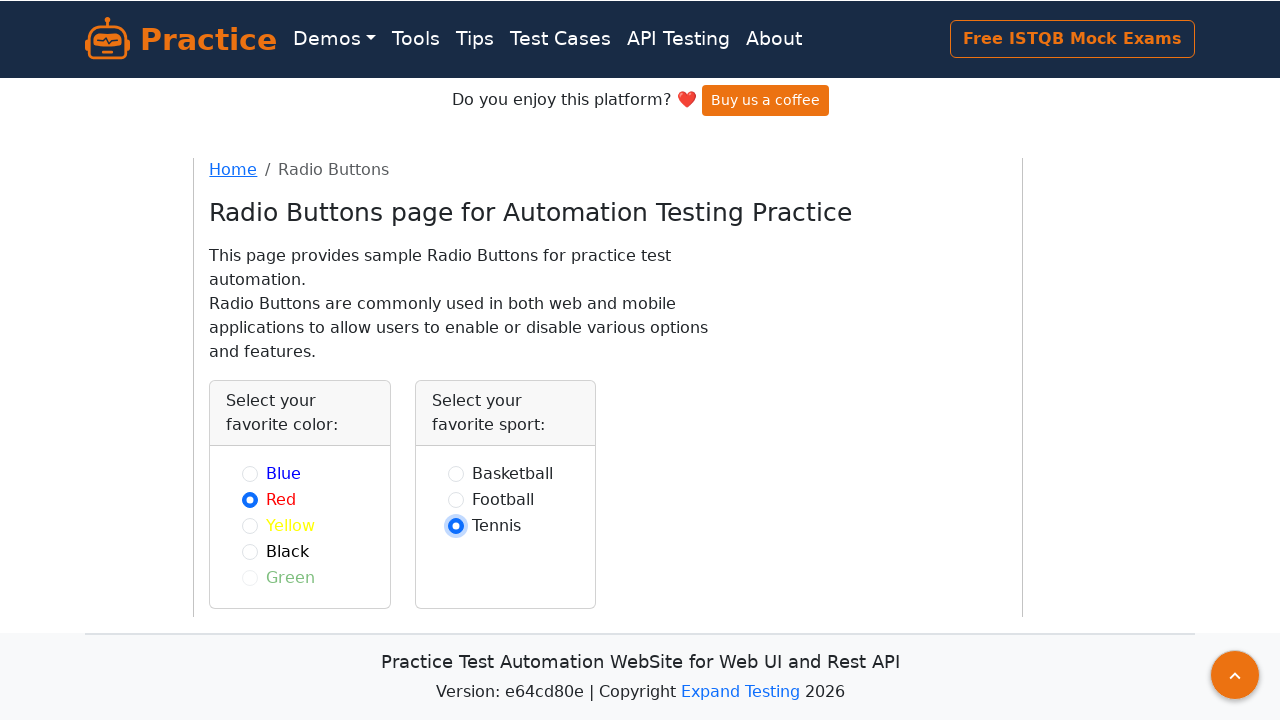

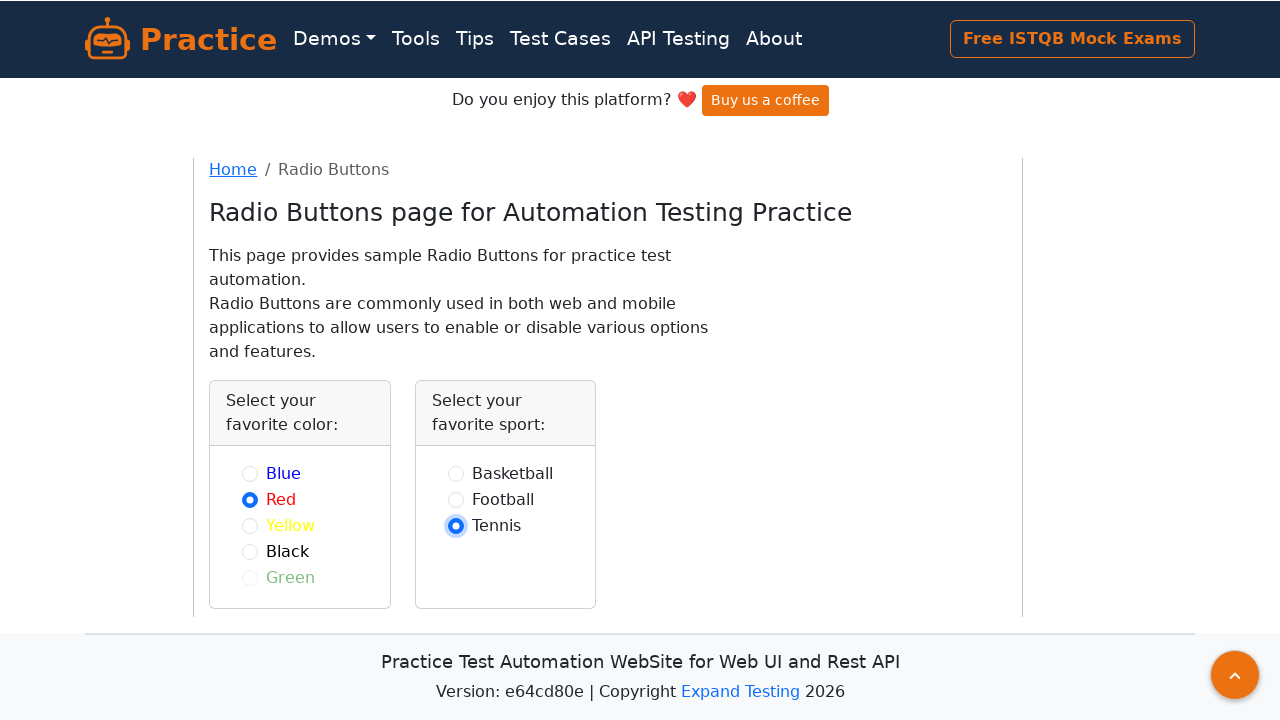